Tests multiple windows functionality by clicking to open a new window, switching between windows, and verifying content in each.

Starting URL: https://the-internet.herokuapp.com/windows

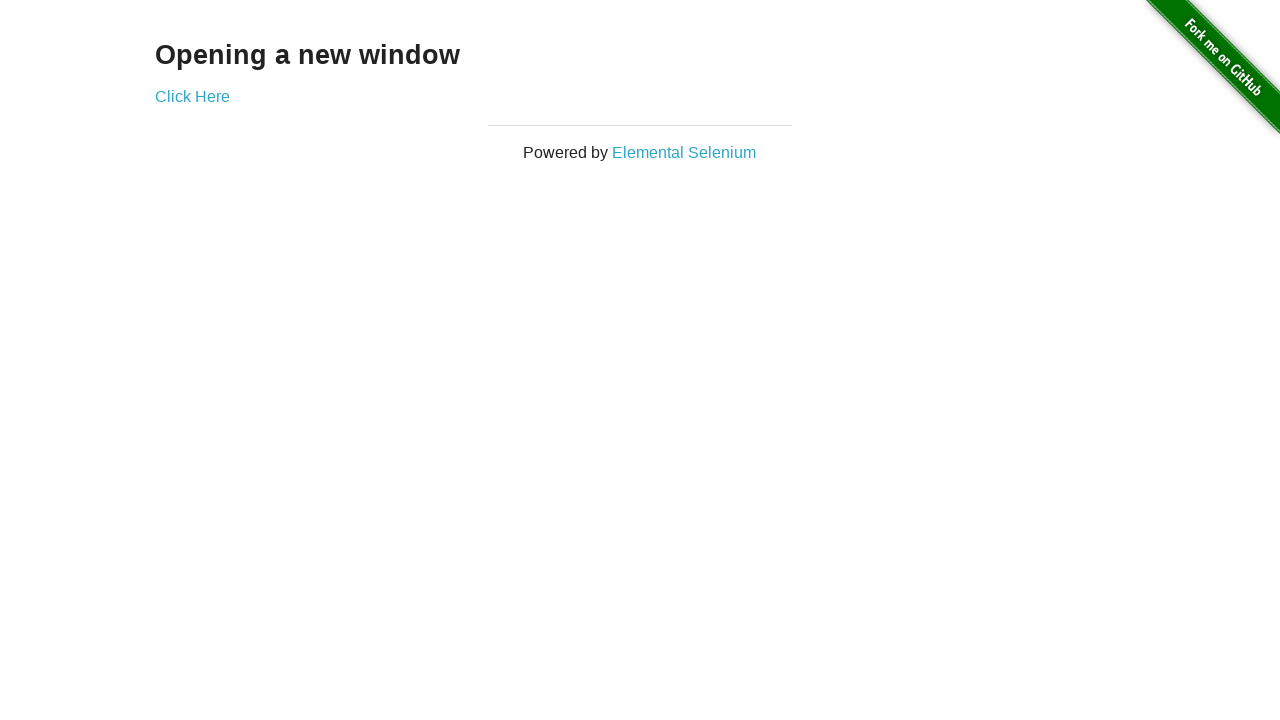

Clicked link to open a new window at (192, 96) on xpath=//a[@href='/windows/new']
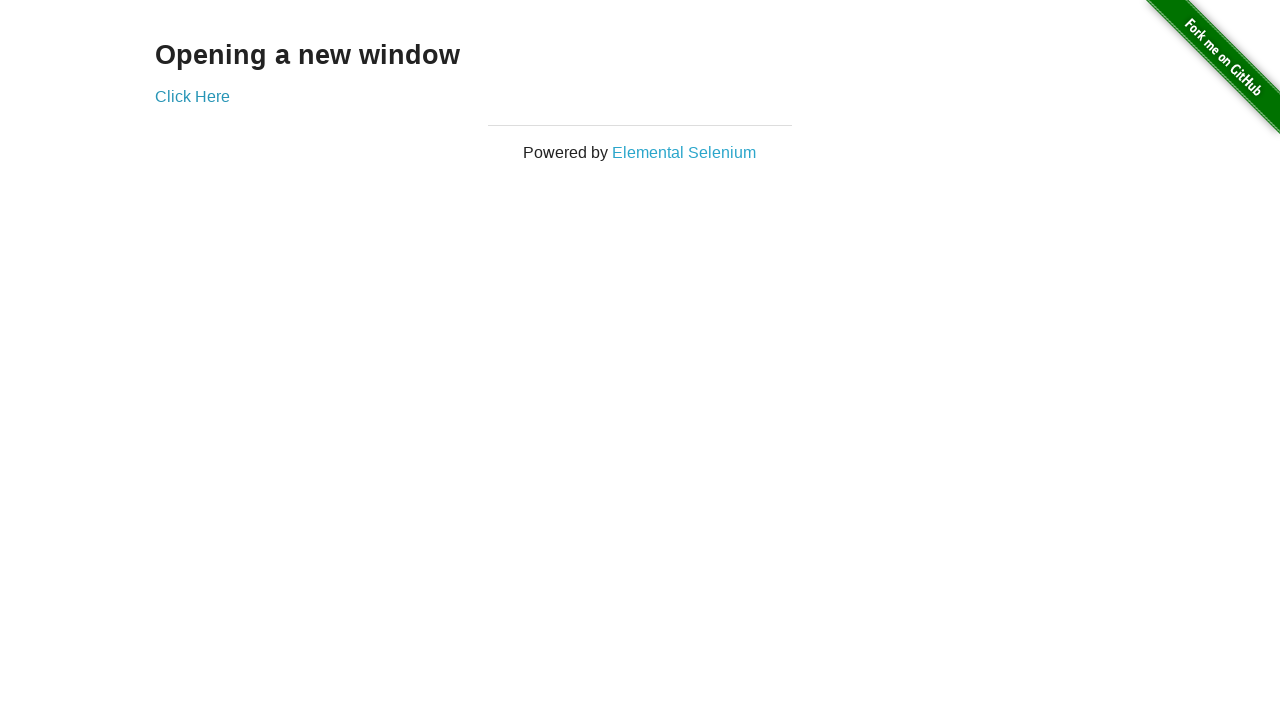

New window loaded
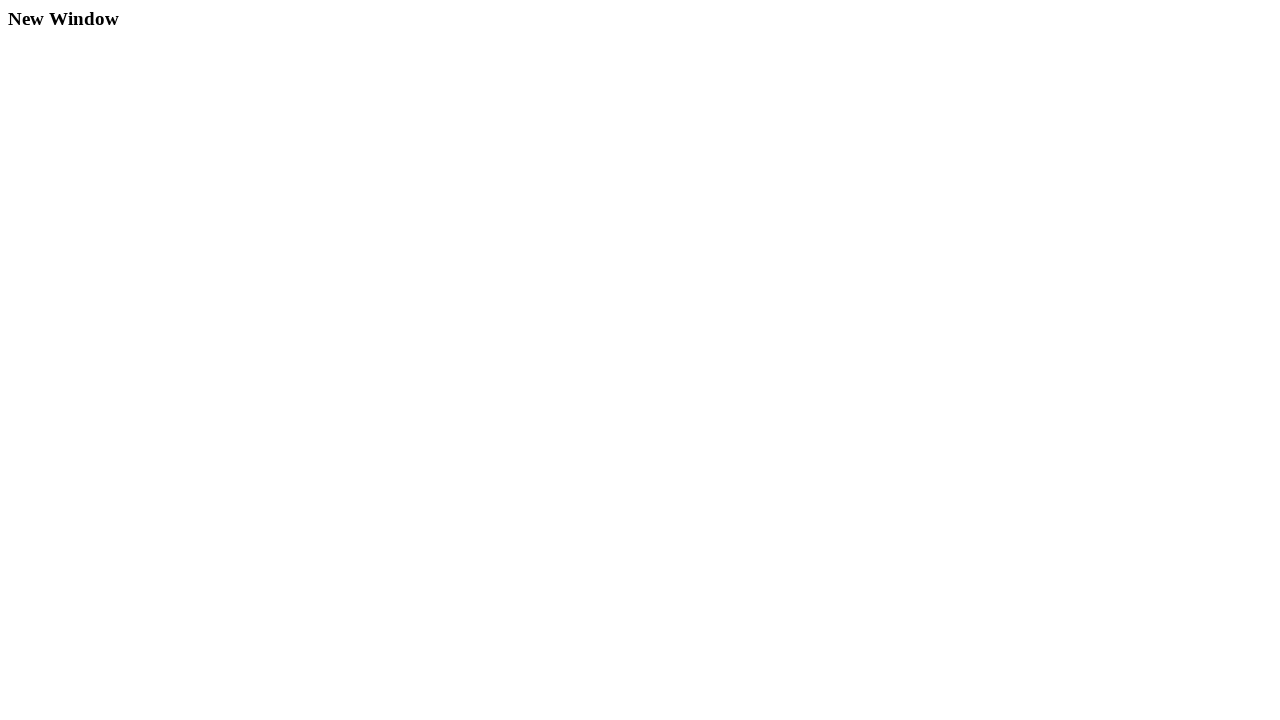

Verified heading is visible in new window
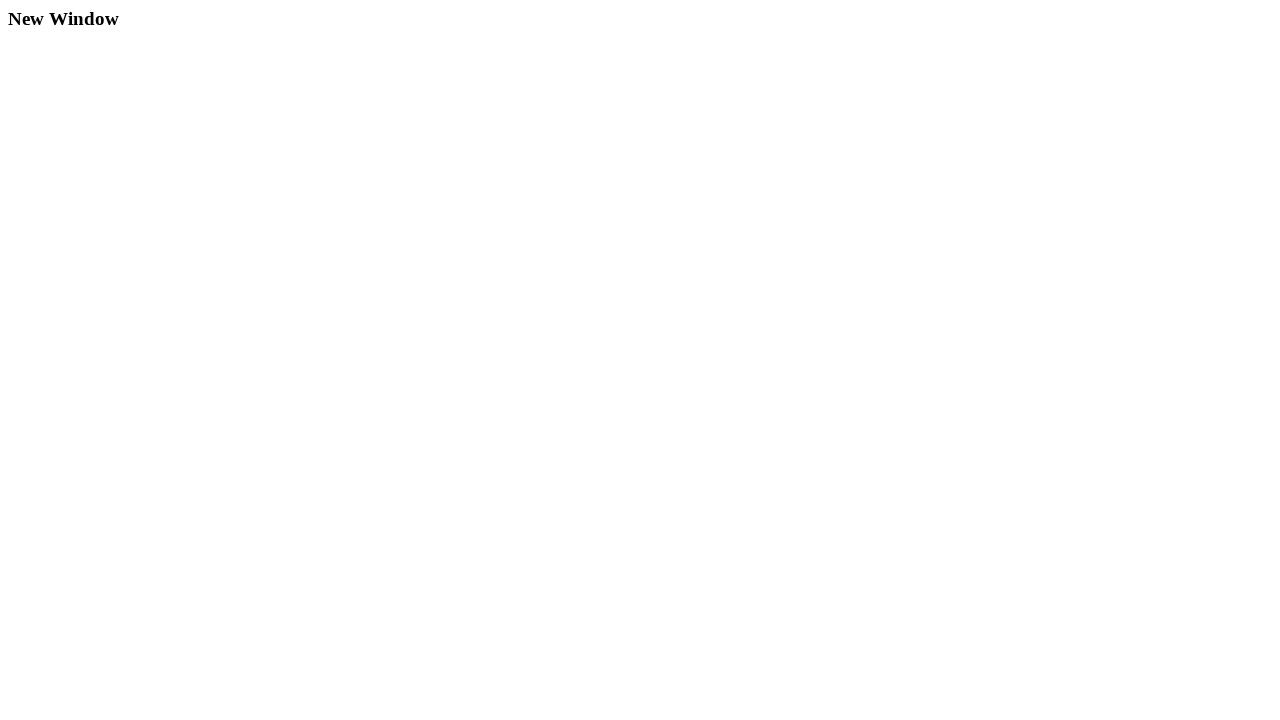

Verified heading text 'Opening a new window' in original window
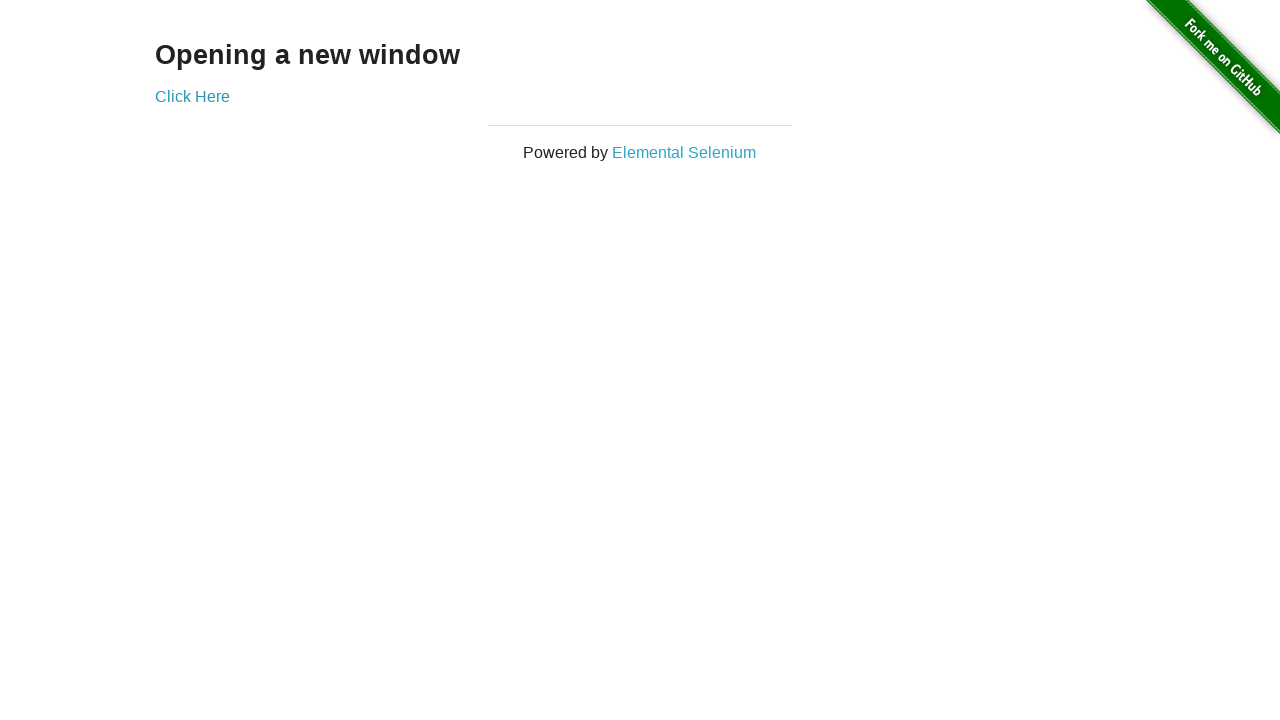

Verified new window link is still visible in original window
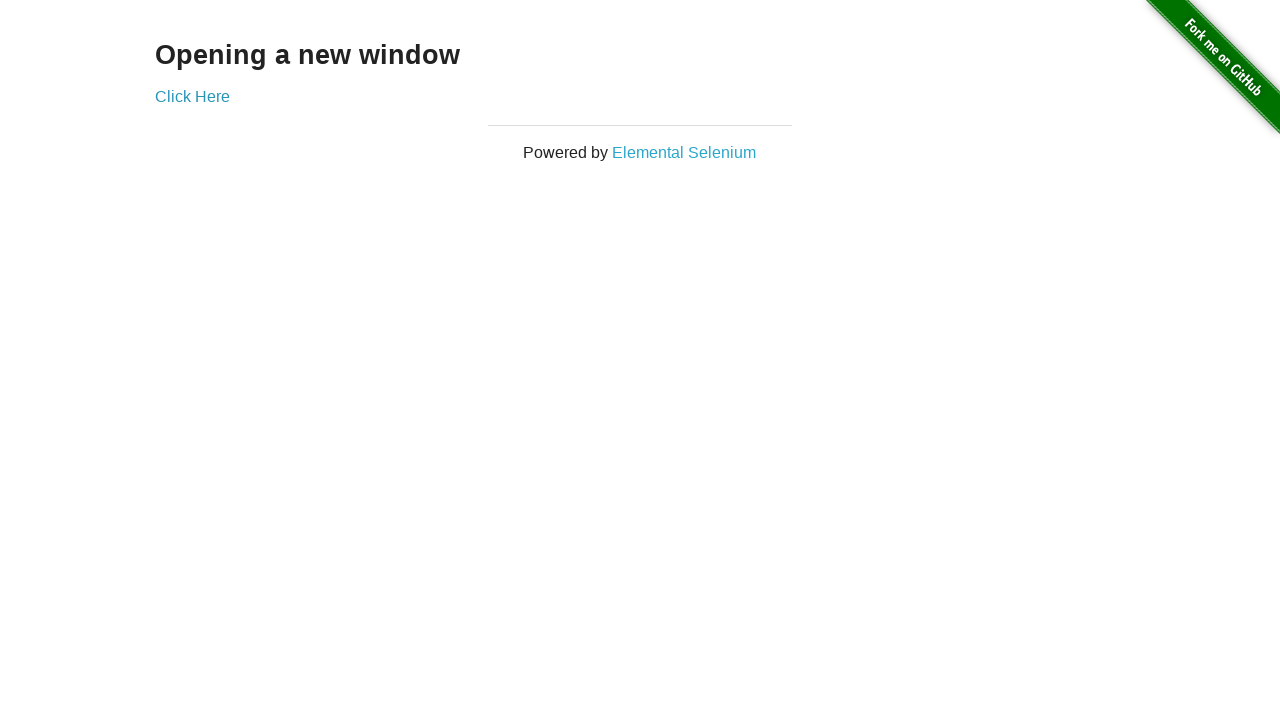

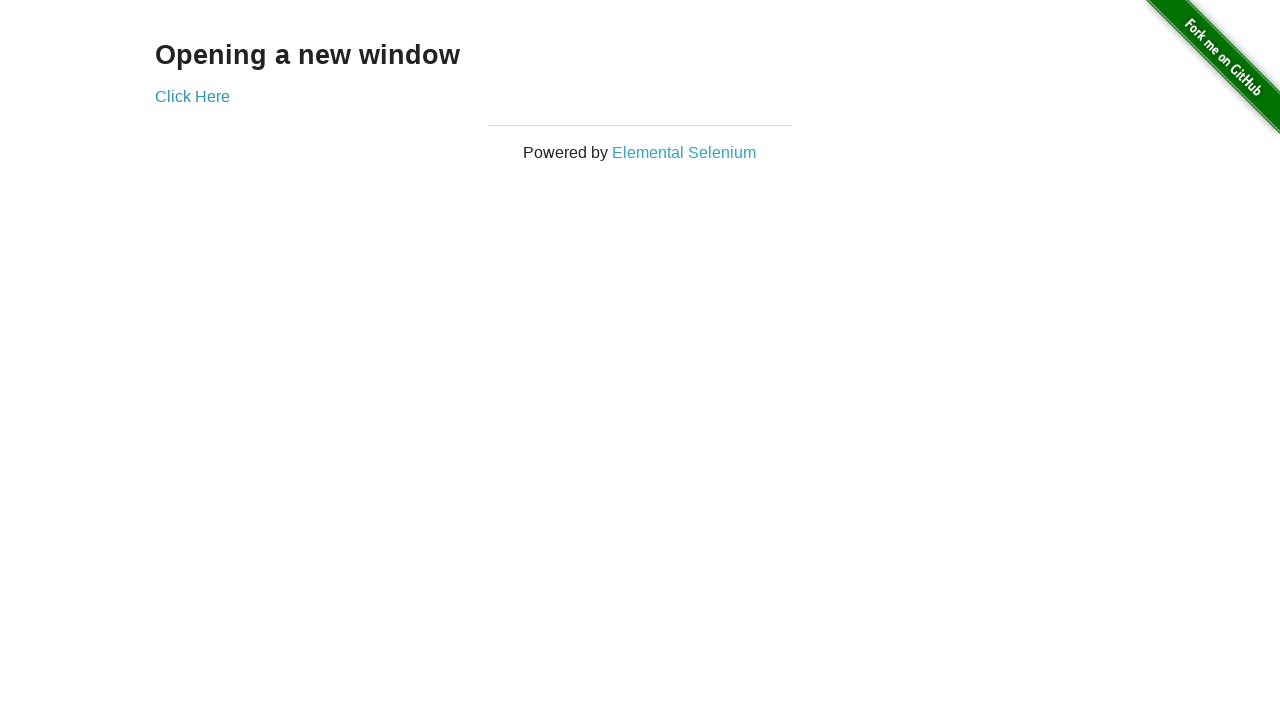